Refreshes the current web page

Starting URL: http://demo.nopcommerce.com

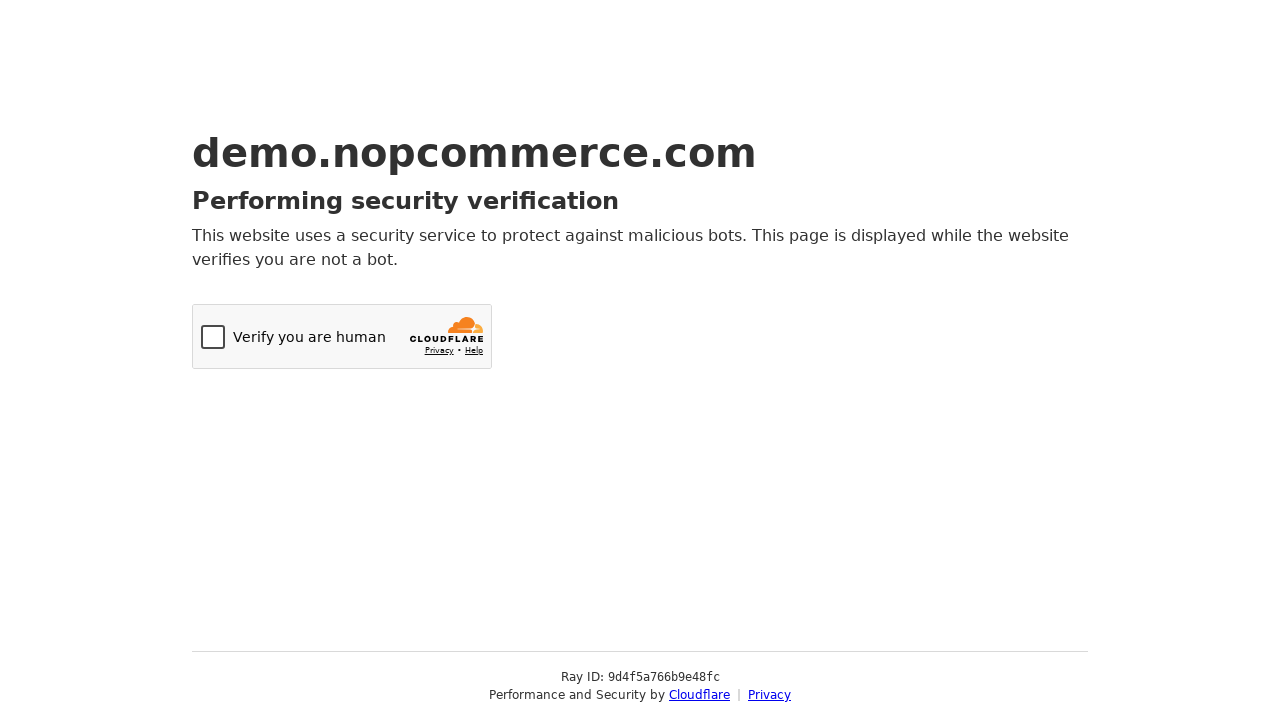

Refreshed the current web page
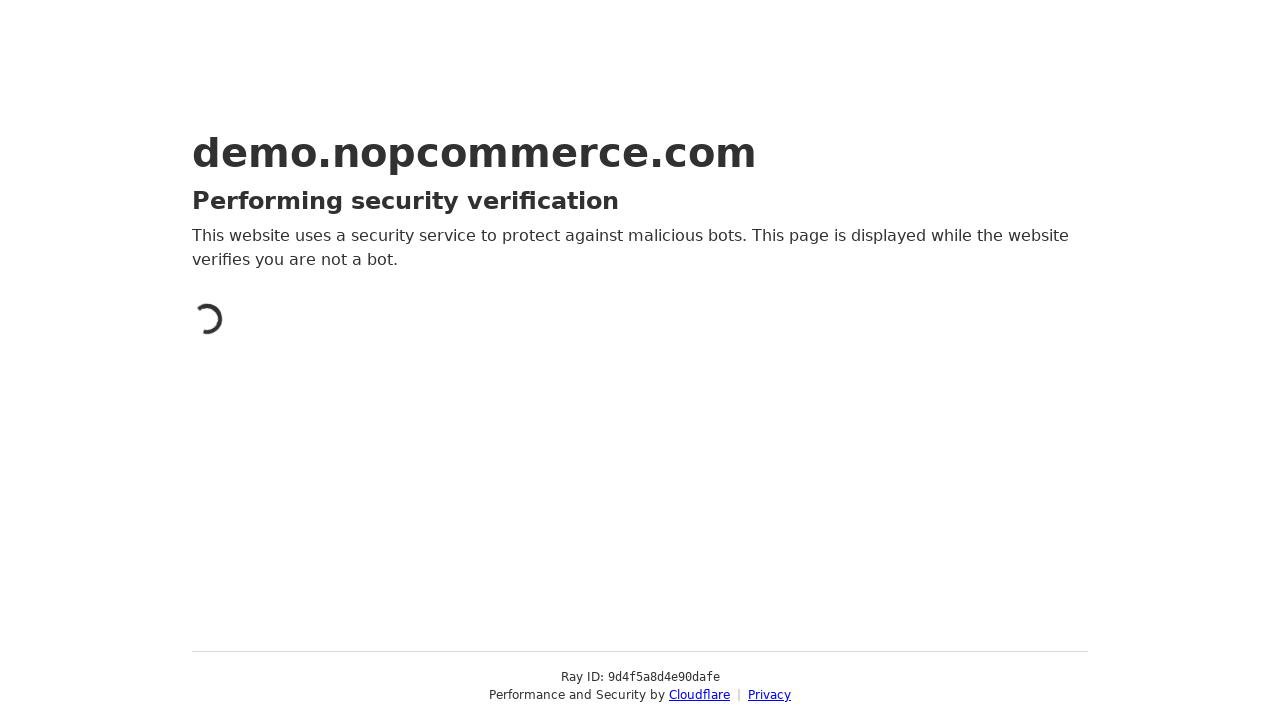

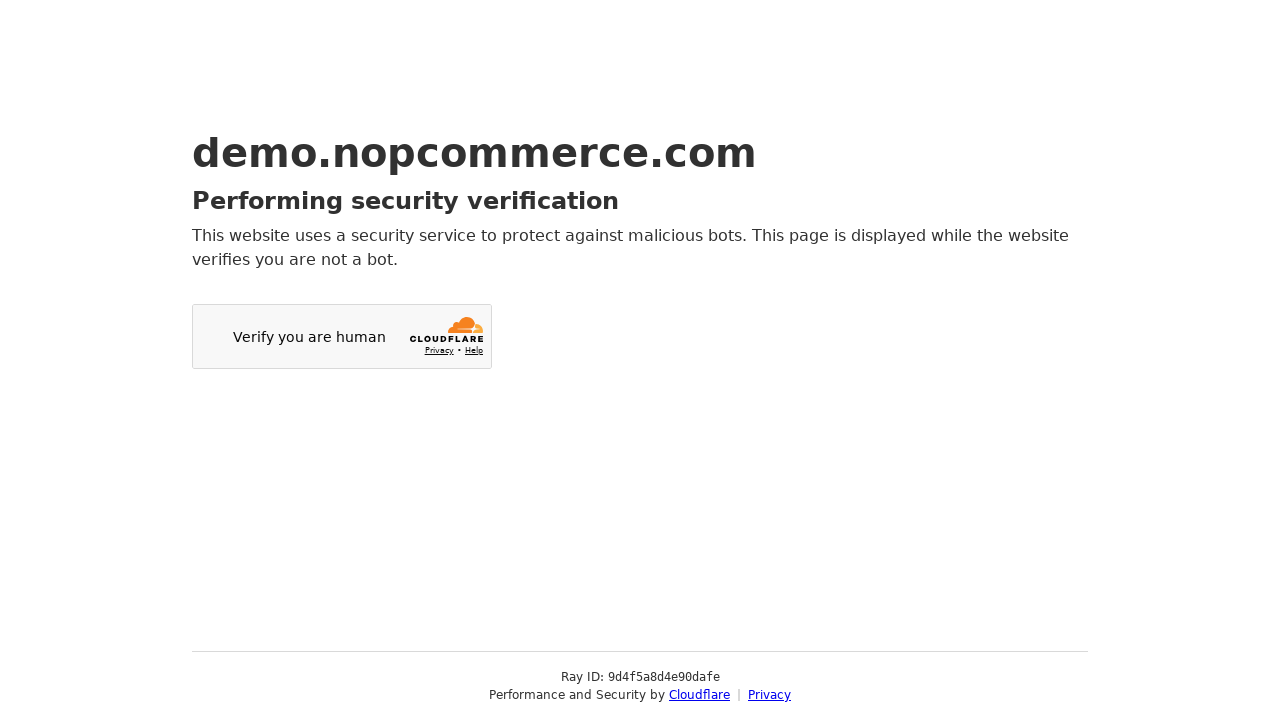